Navigates to Rahul Shetty Academy website and verifies the page loads by checking title and URL

Starting URL: https://rahulshettyacademy.com

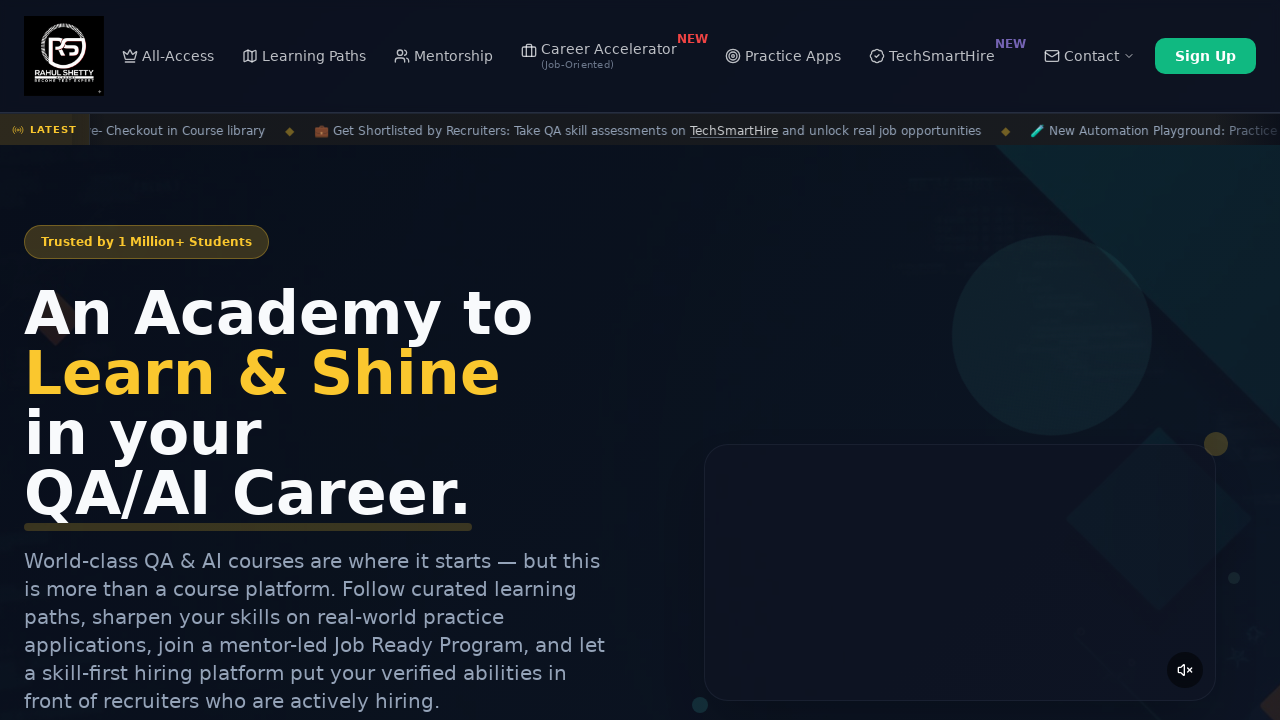

Waited for page DOM content to load
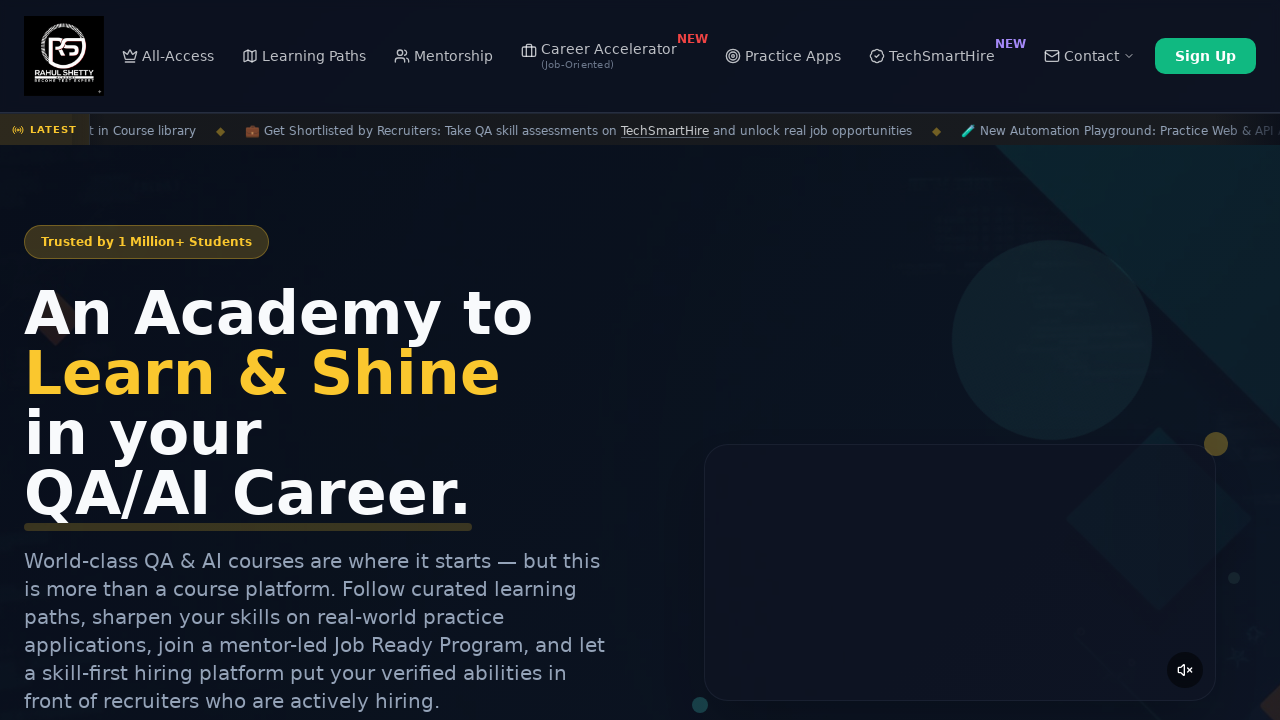

Verified page title is not empty
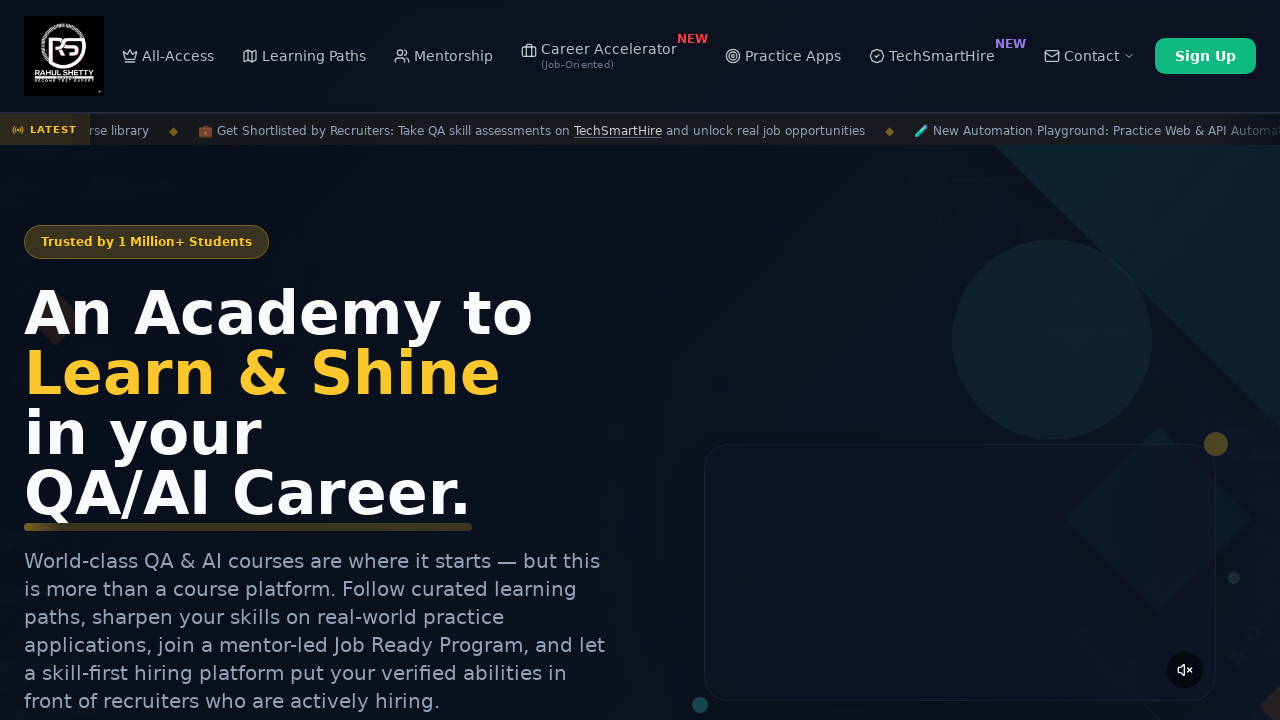

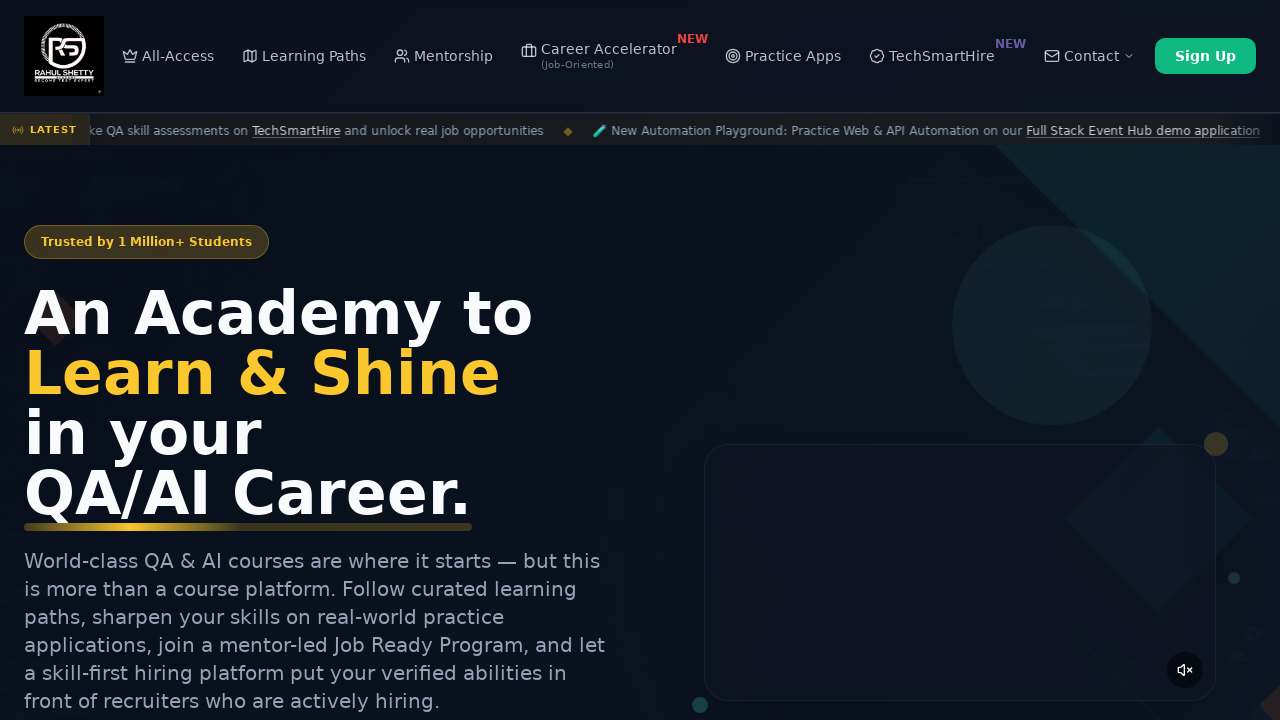